Tests clicking on demo site link and verifying navigation to demoqa.com in a new tab

Starting URL: https://www.toolsqa.com/selenium-training/

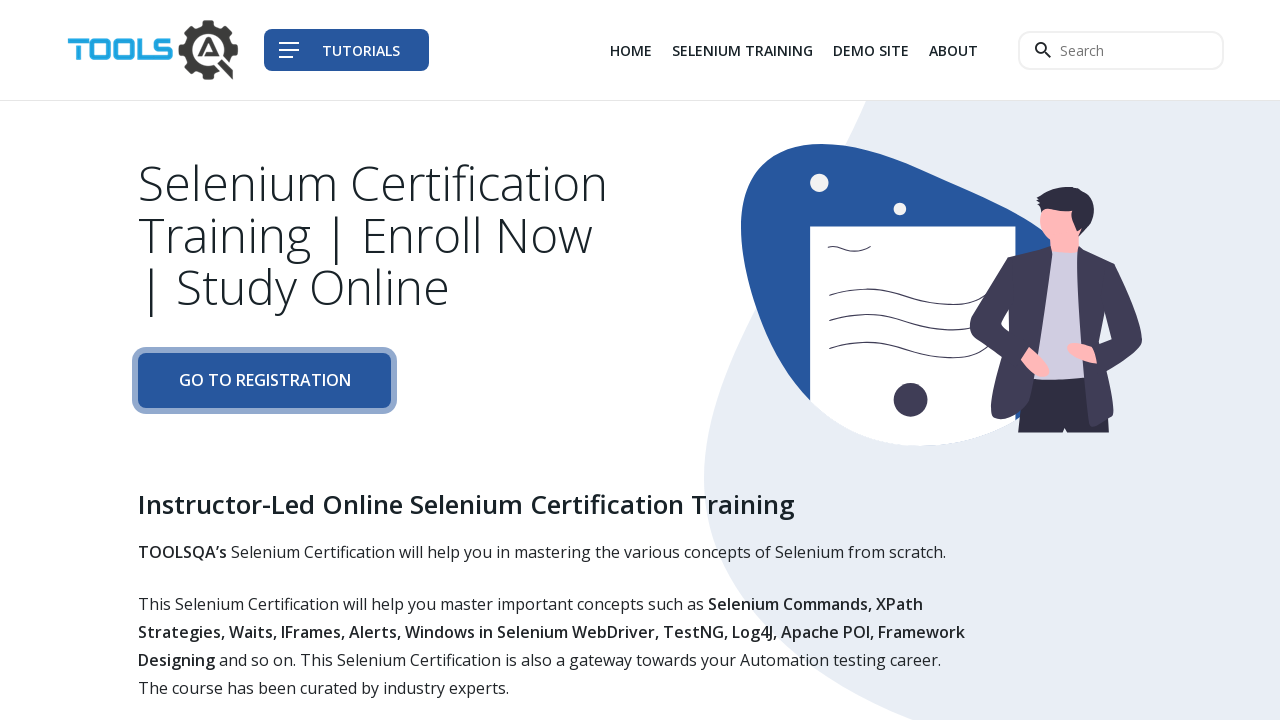

Clicked on demo site link in third list item, opening new tab at (871, 50) on div.col-auto li:nth-child(3) a
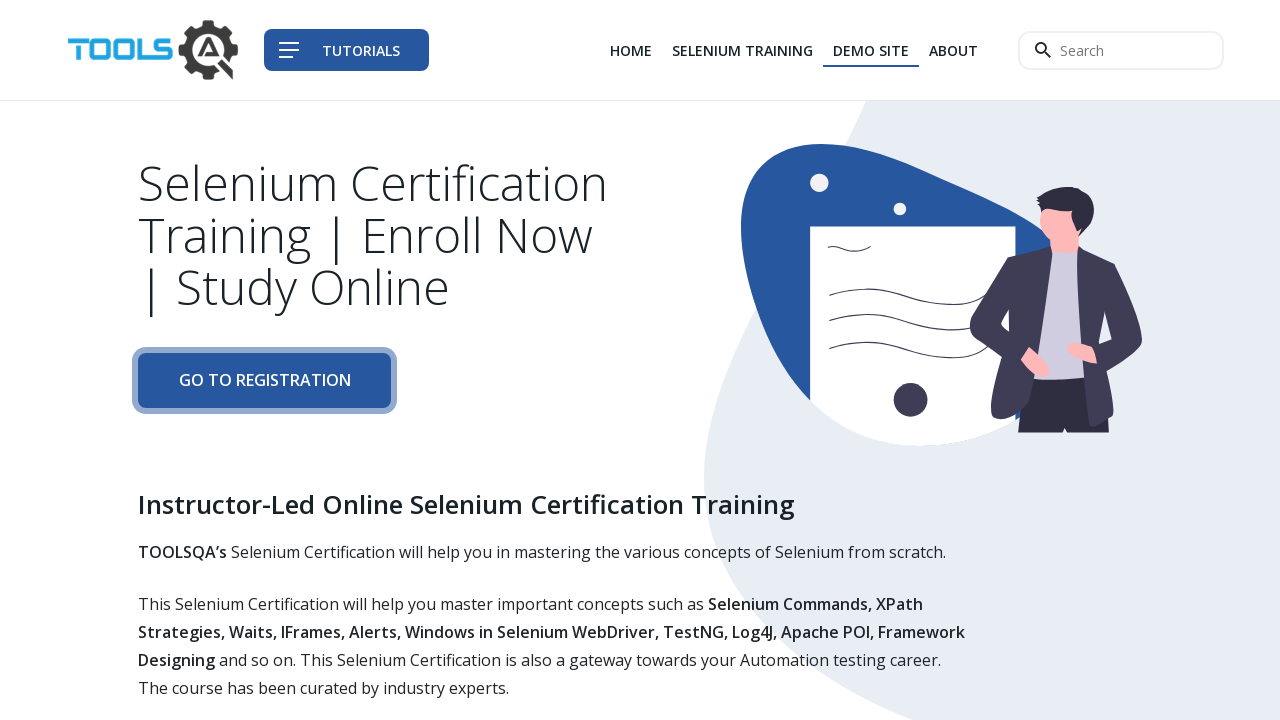

New tab loaded and ready (demoqa.com)
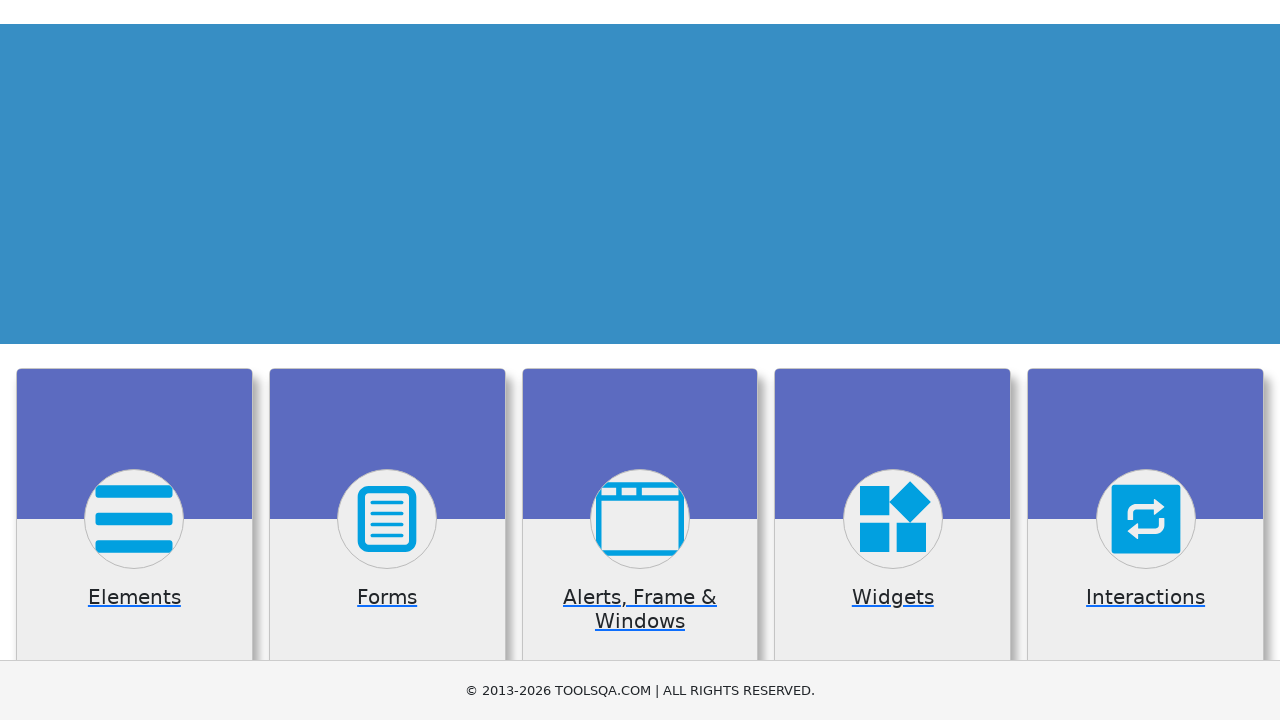

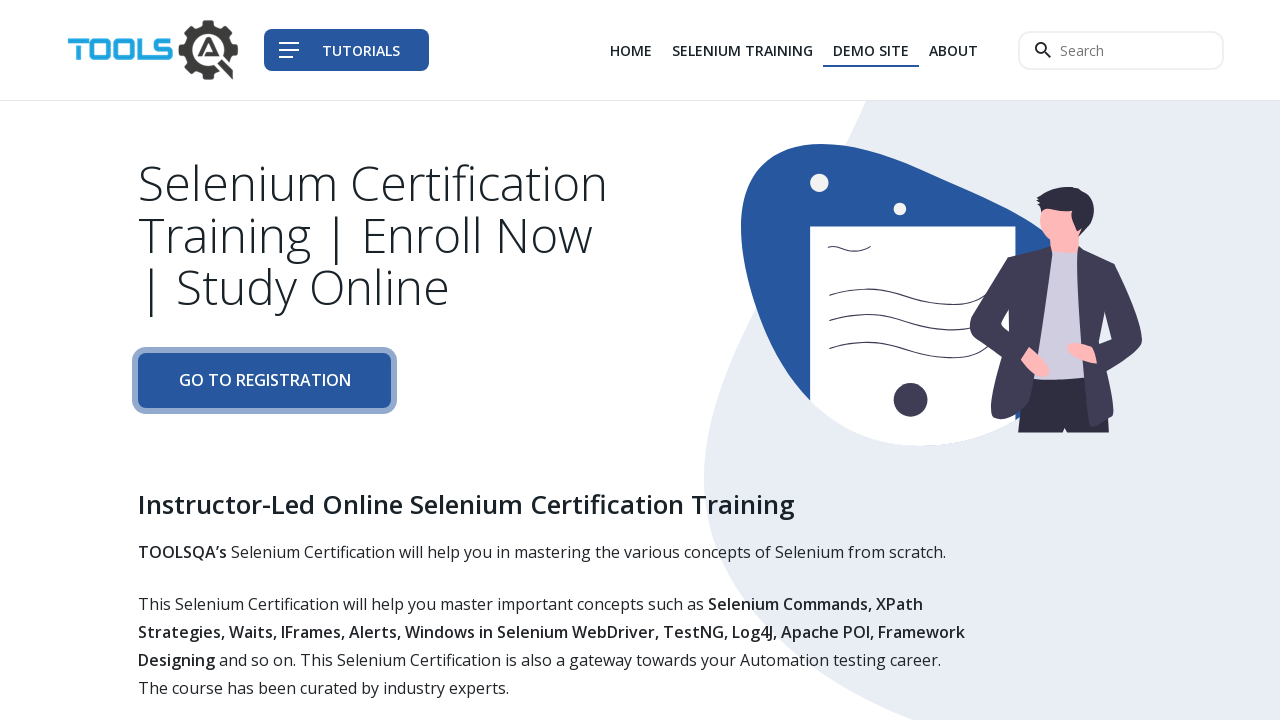